Fills out a card charging form with owner name, card numbers, phone number, and amount to charge, then submits the form.

Starting URL: http://lp.infopage.mobi/index.php?page=landing&id=29871&token=cd6274314204f0b7342f35ae9dfa0165

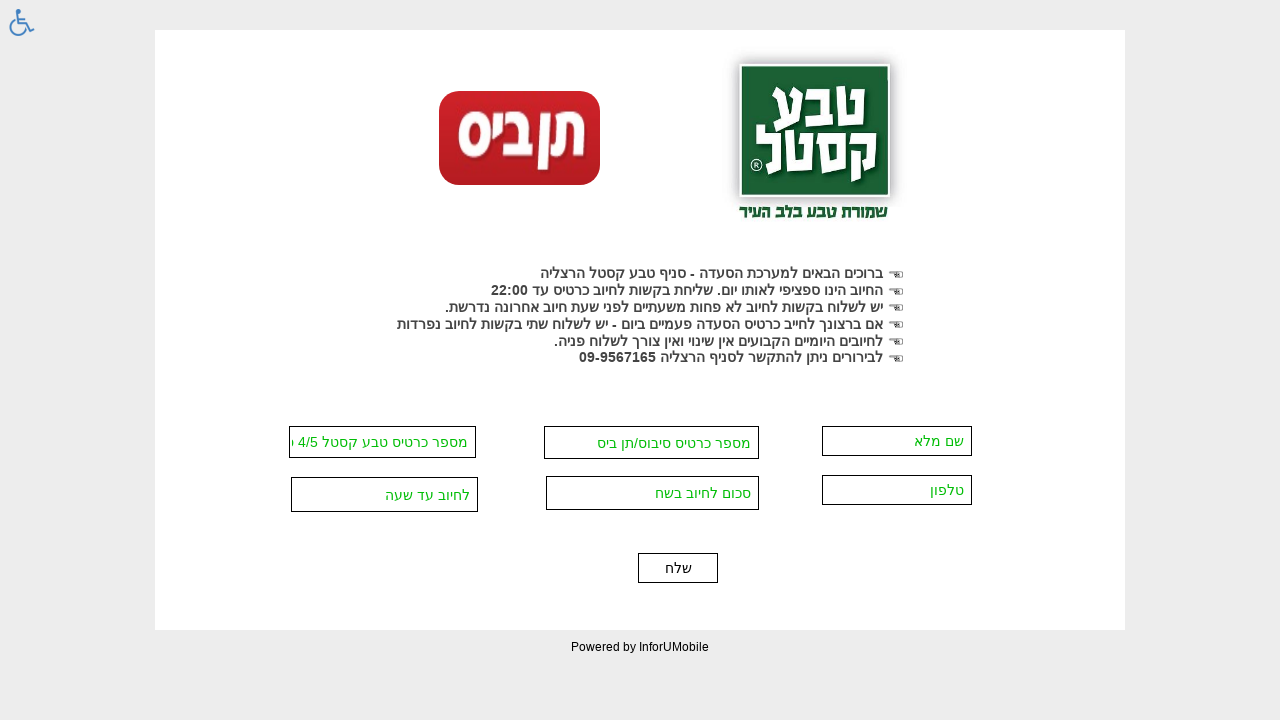

Filled card owner name with 'David Cohen' on input[name='field[927607]']
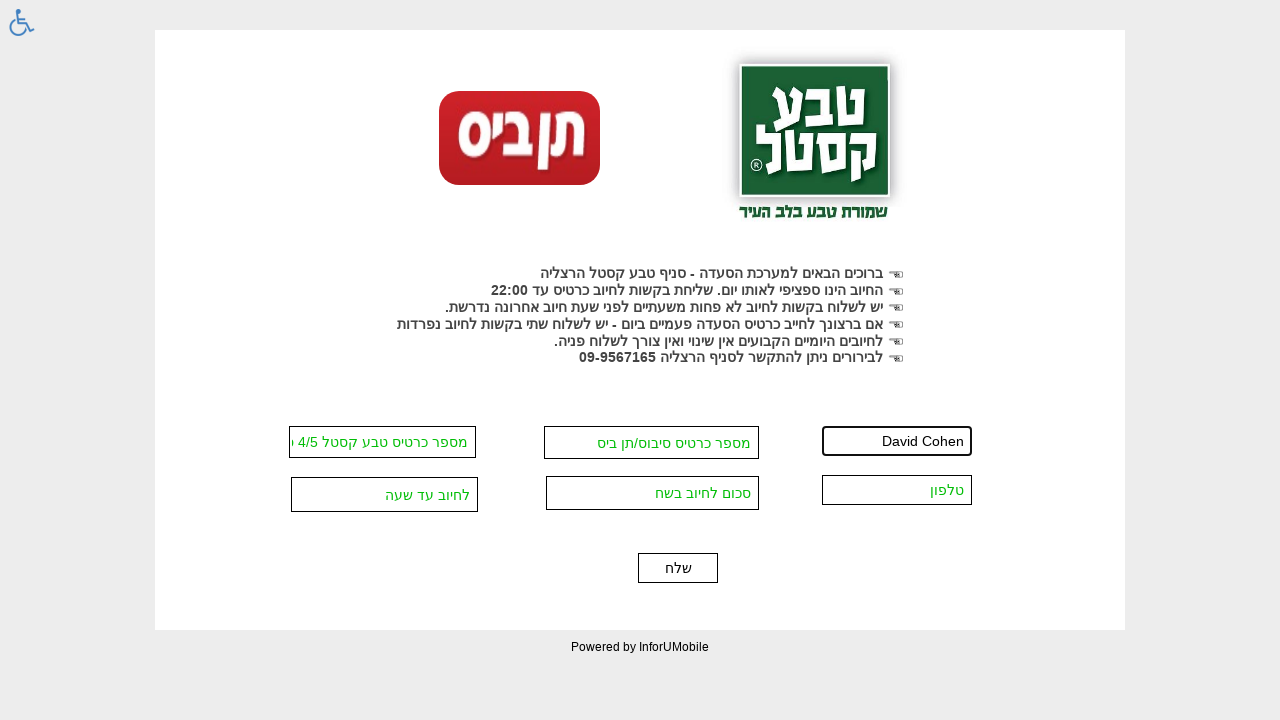

Filled 10bis card number with '1234567890' on input[name='field[5342431]']
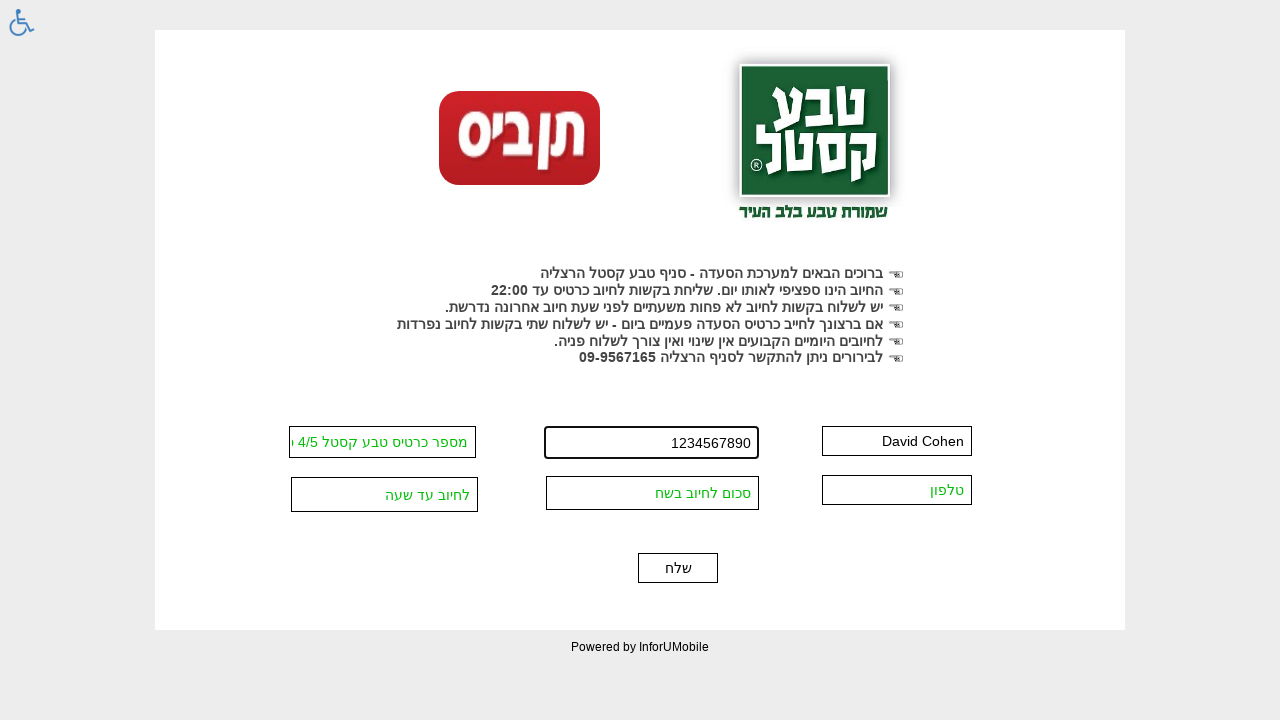

Filled Teva Castle card number with '9876543210' on input[name='field[927611]']
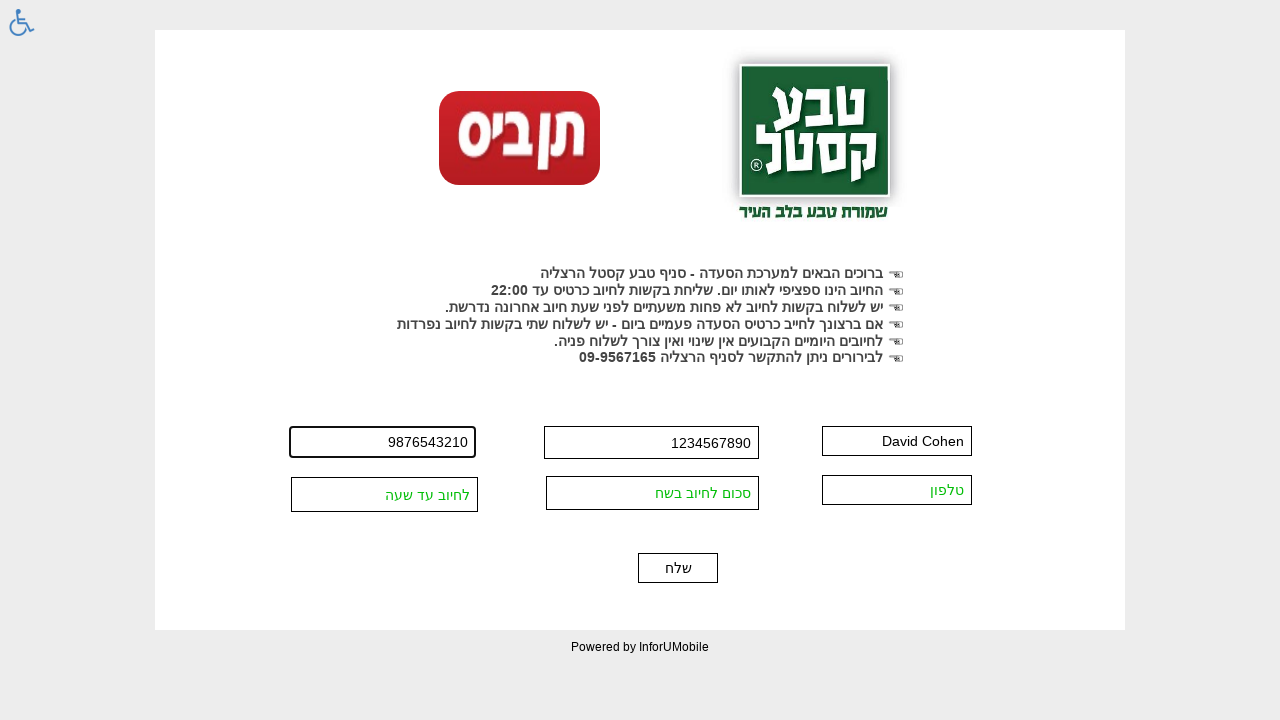

Filled phone number with '0521234567' on input[name='field[927609]']
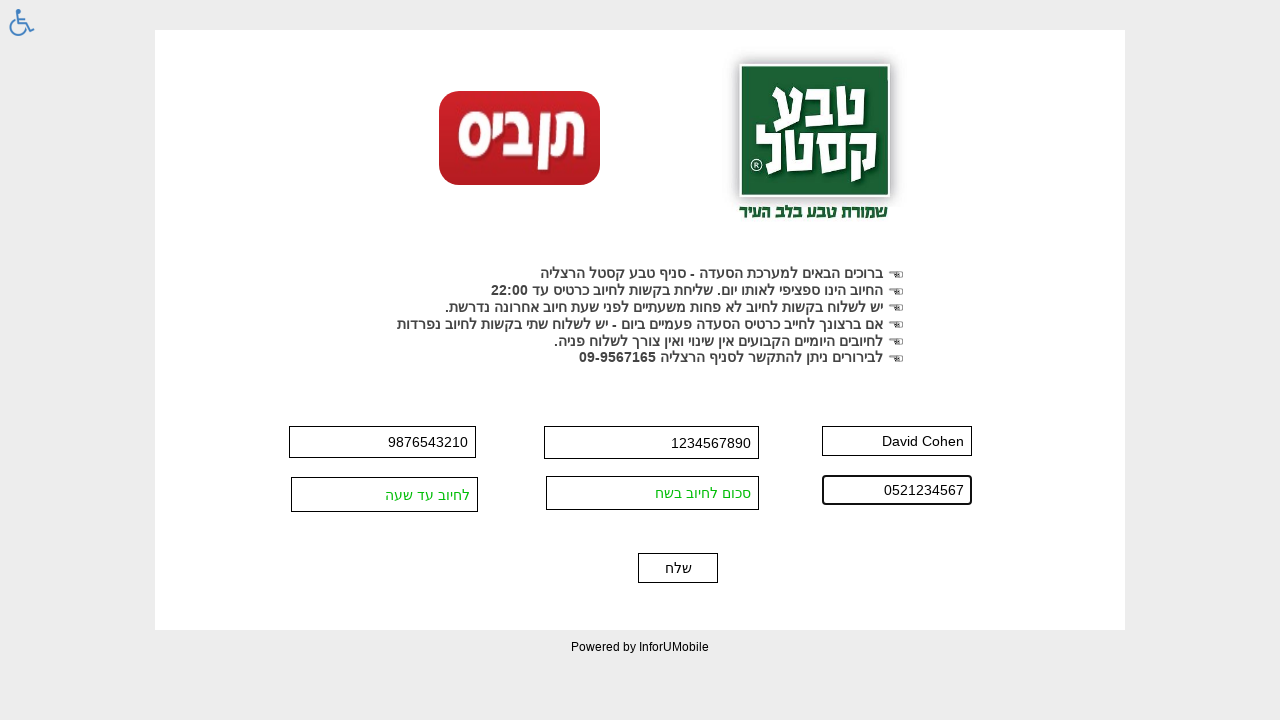

Filled charge amount with '150' on input[name='field[927613]']
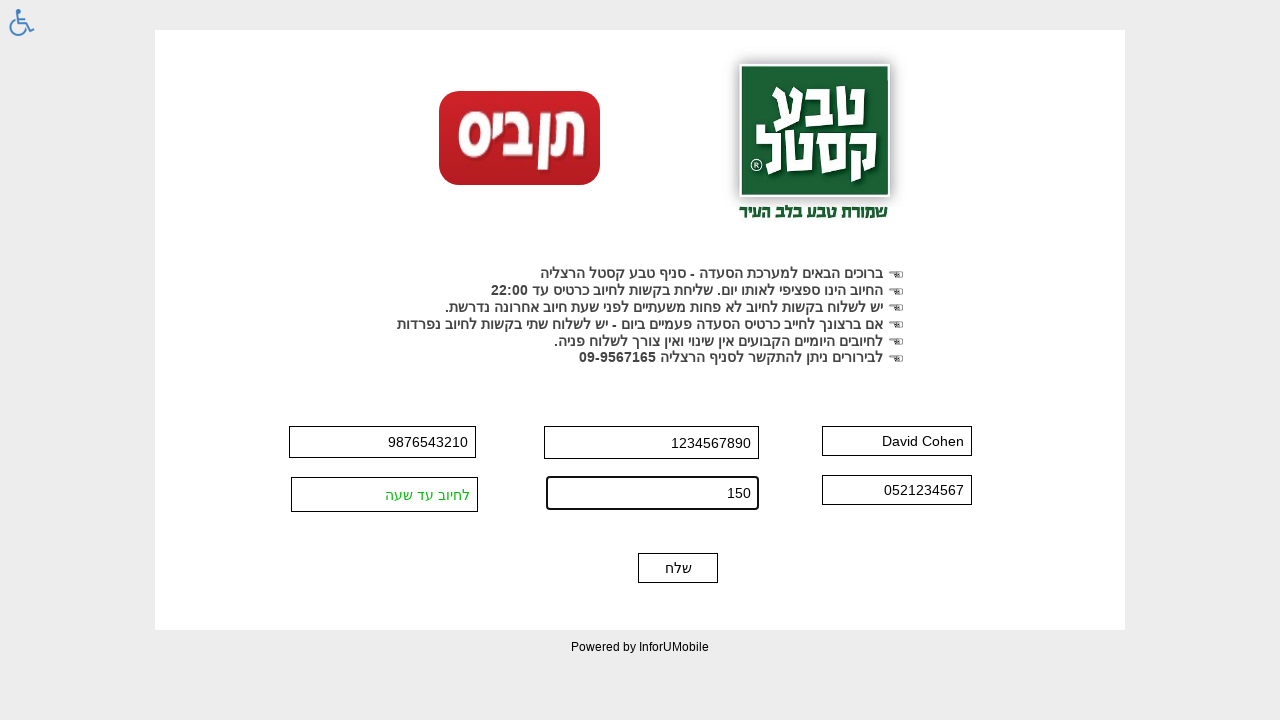

Clicked submit button to complete card charging form at (678, 568) on .PageSubmitButton
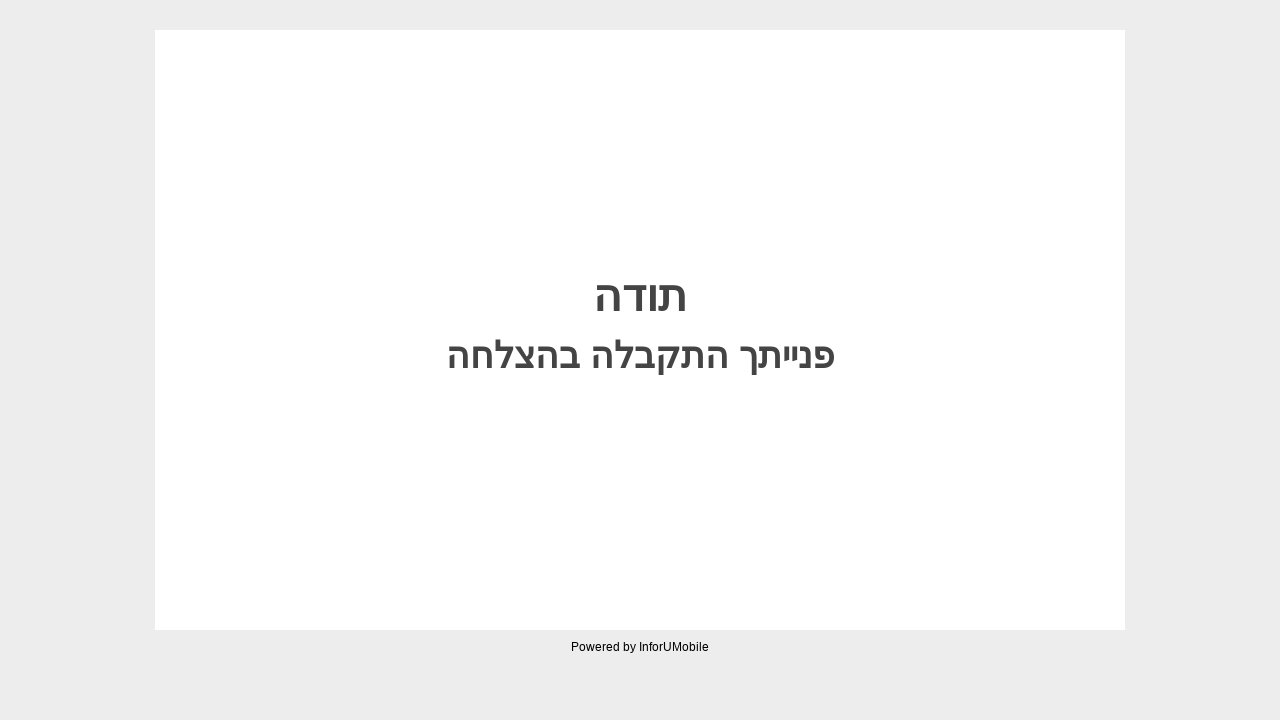

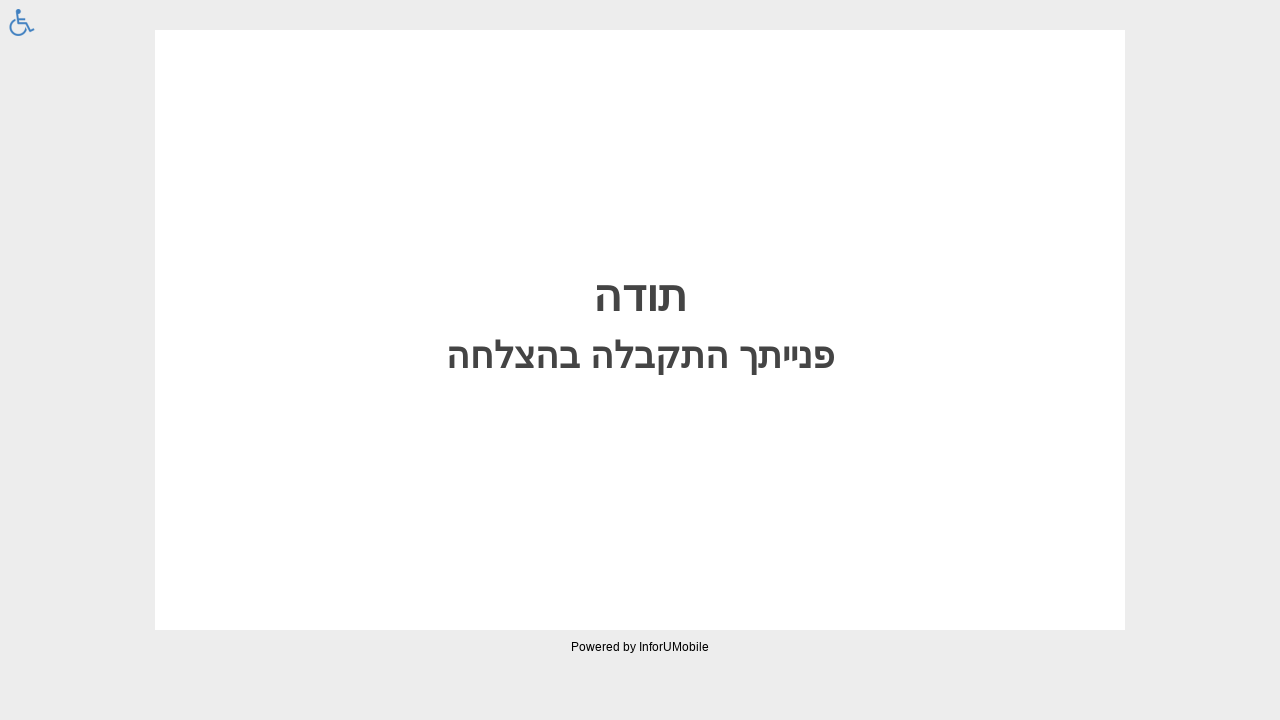